Tests clearing the complete state of all items by unchecking toggle all

Starting URL: https://demo.playwright.dev/todomvc

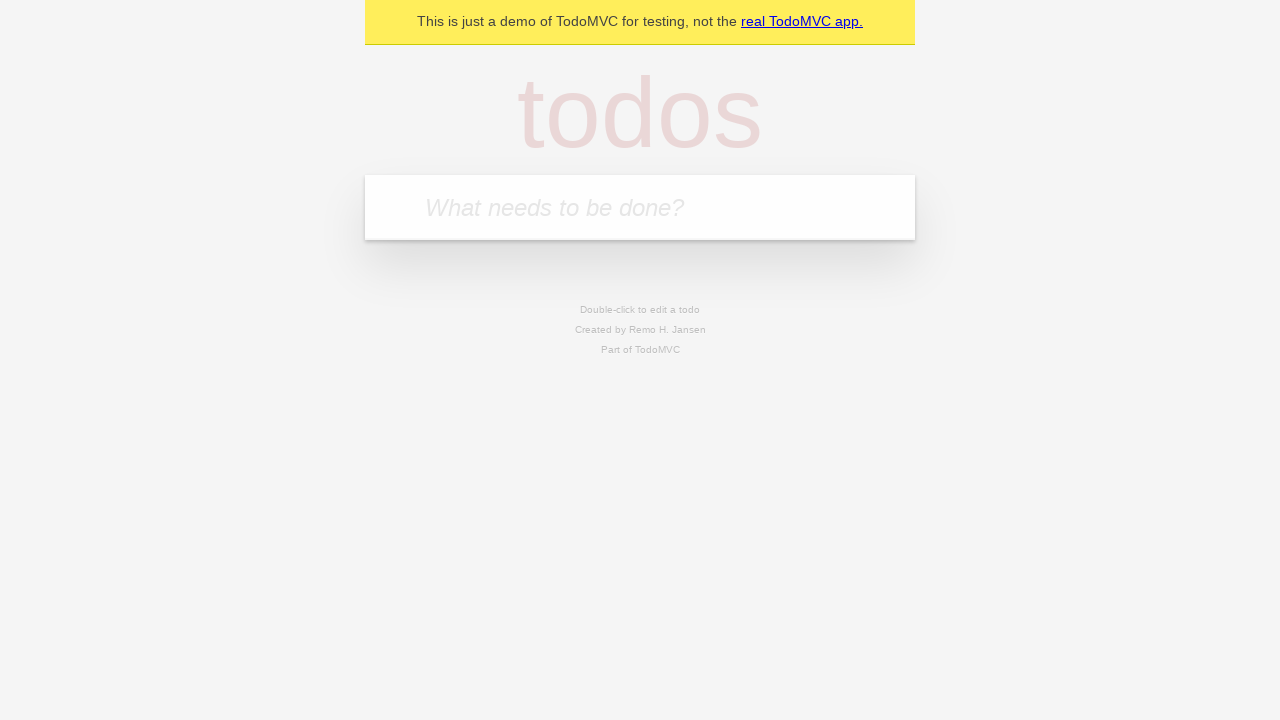

Filled input field with 'buy some cheese' on internal:attr=[placeholder="What needs to be done?"i]
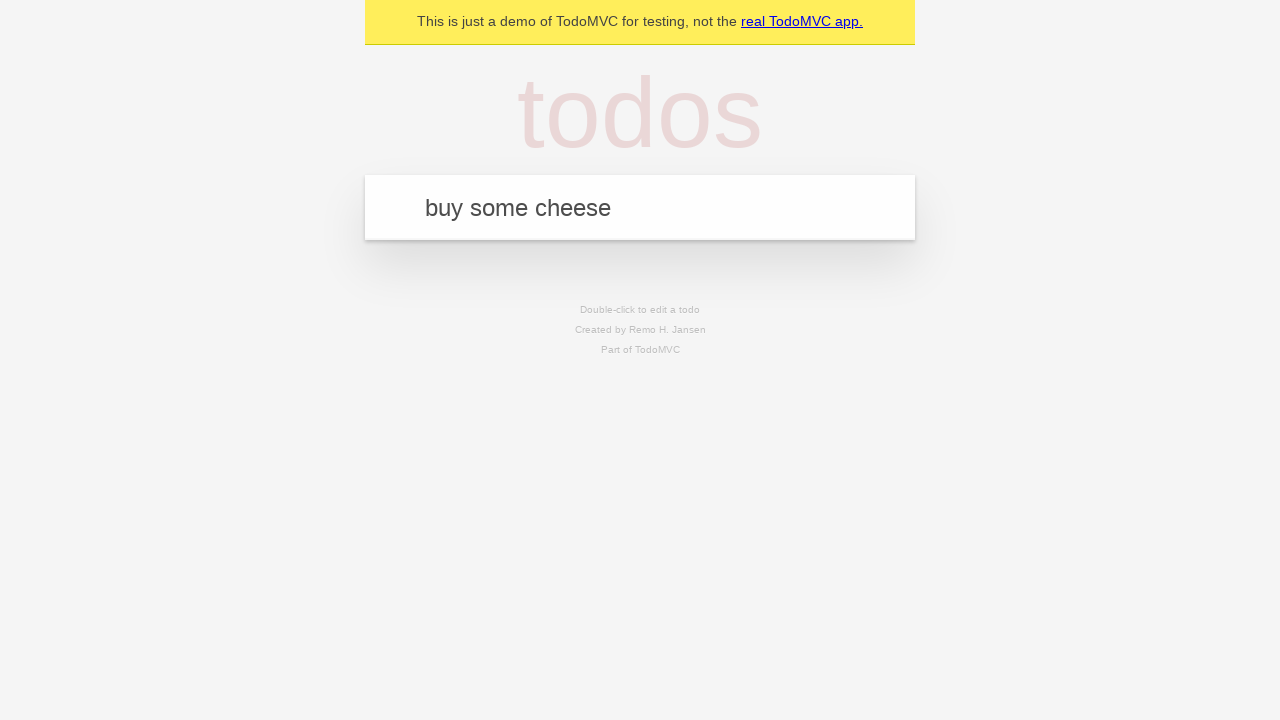

Pressed Enter to add first todo item on internal:attr=[placeholder="What needs to be done?"i]
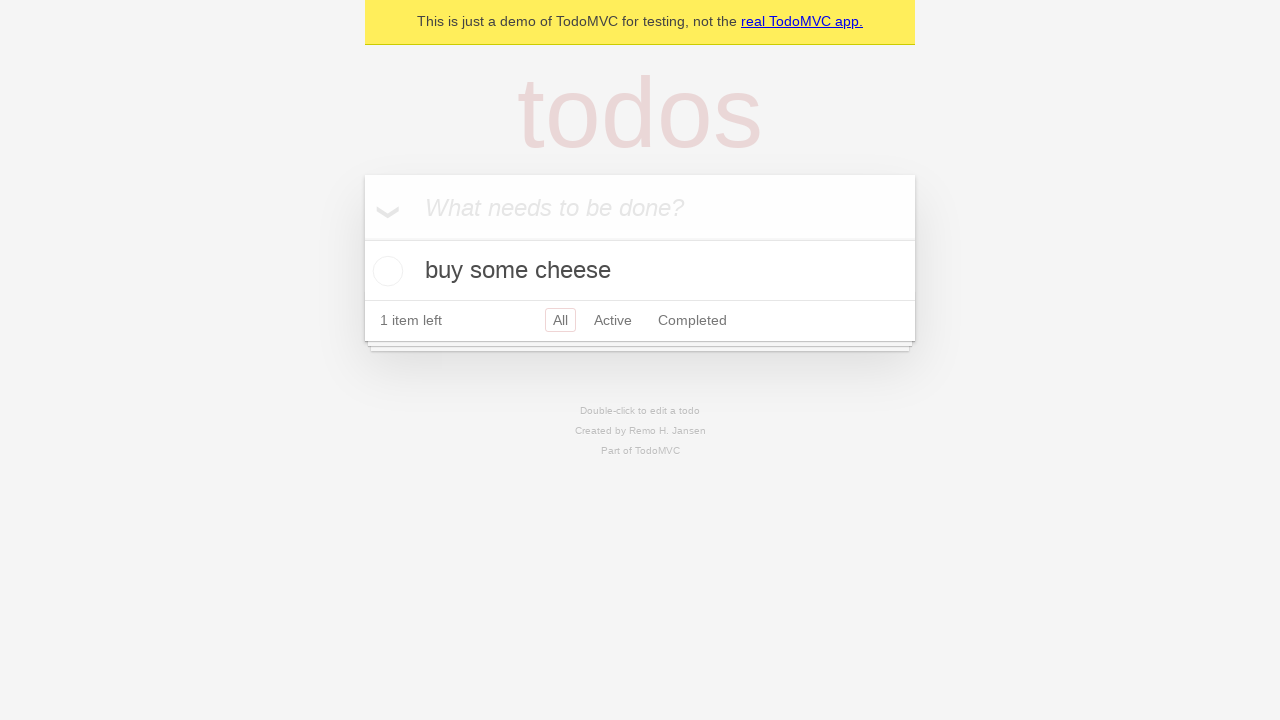

Filled input field with 'feed the cat' on internal:attr=[placeholder="What needs to be done?"i]
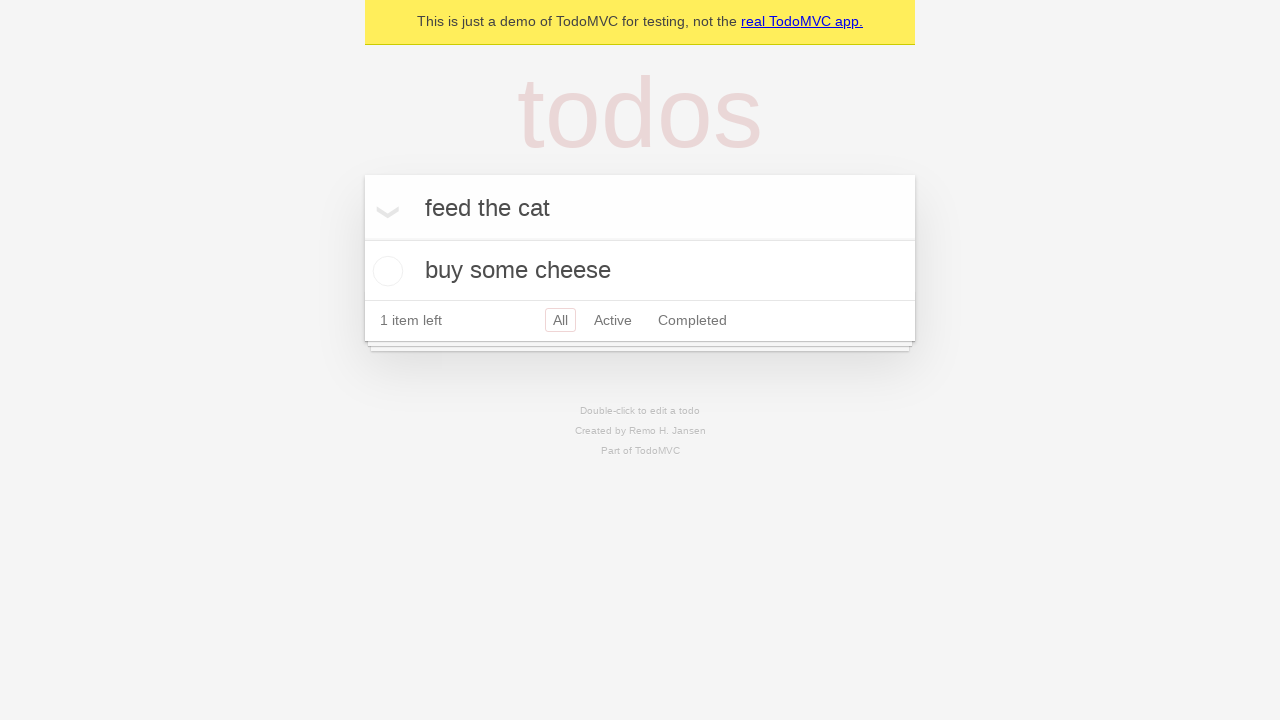

Pressed Enter to add second todo item on internal:attr=[placeholder="What needs to be done?"i]
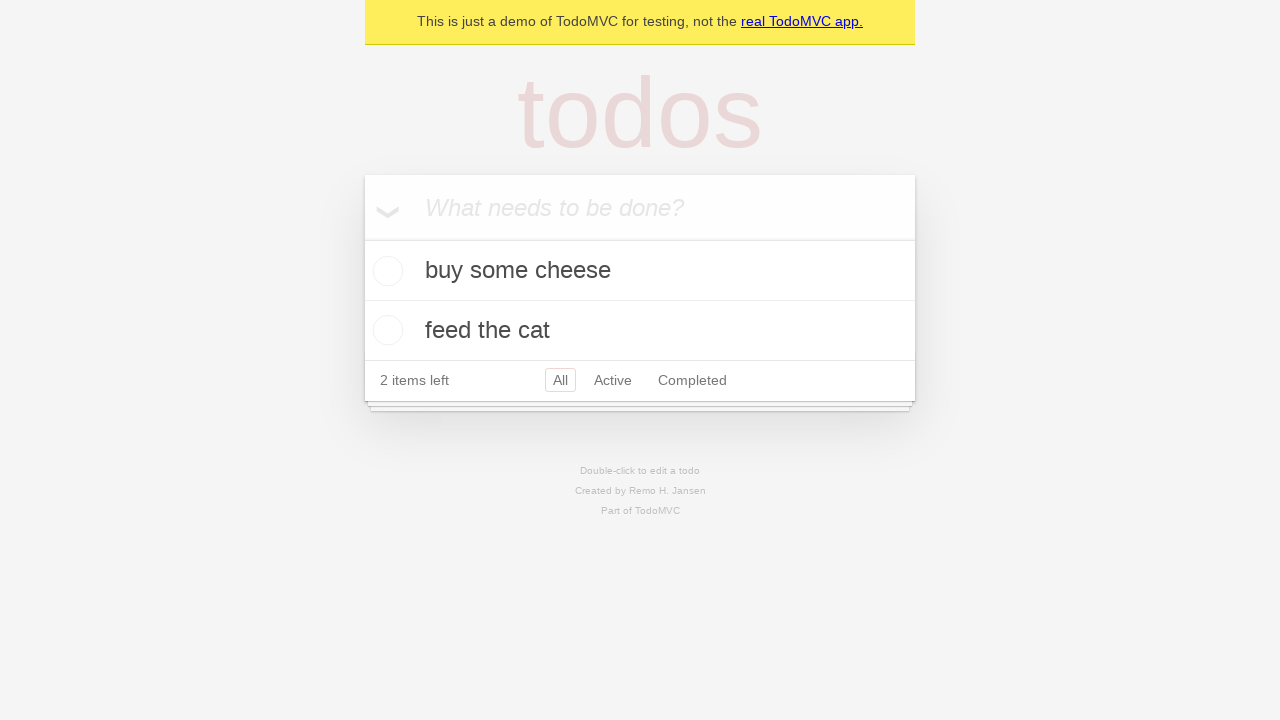

Filled input field with 'book a doctors appointment' on internal:attr=[placeholder="What needs to be done?"i]
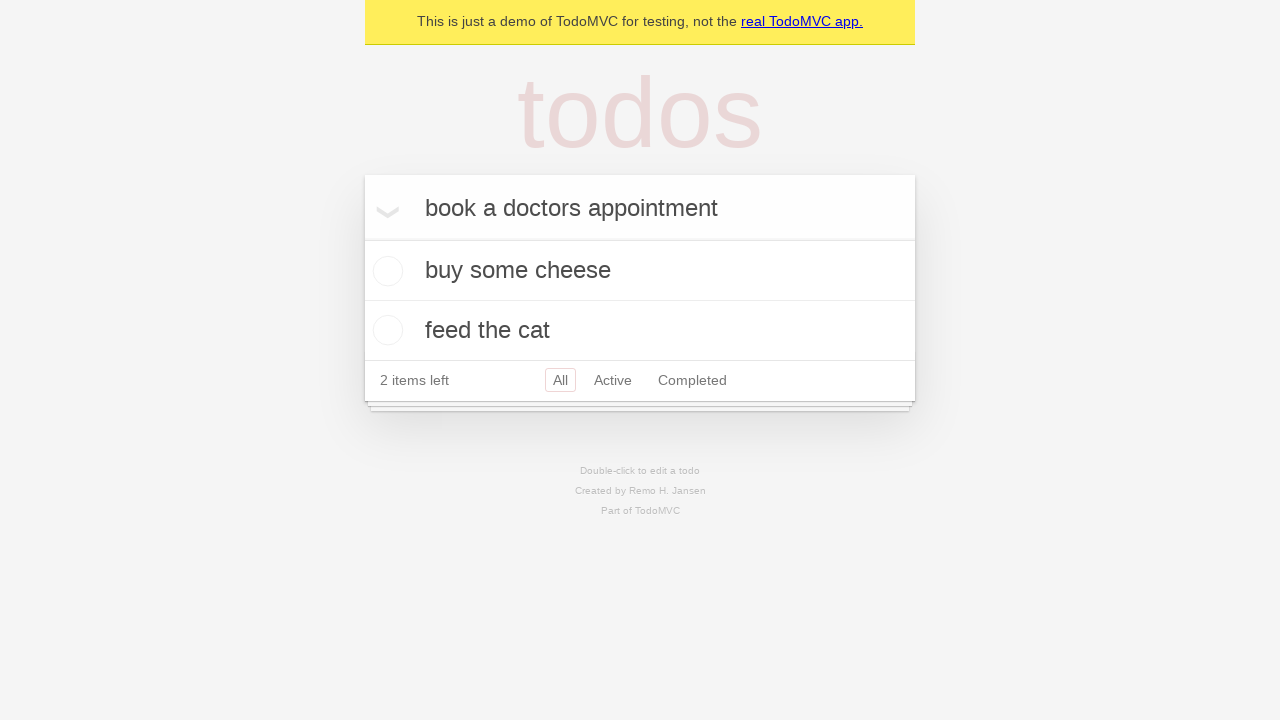

Pressed Enter to add third todo item on internal:attr=[placeholder="What needs to be done?"i]
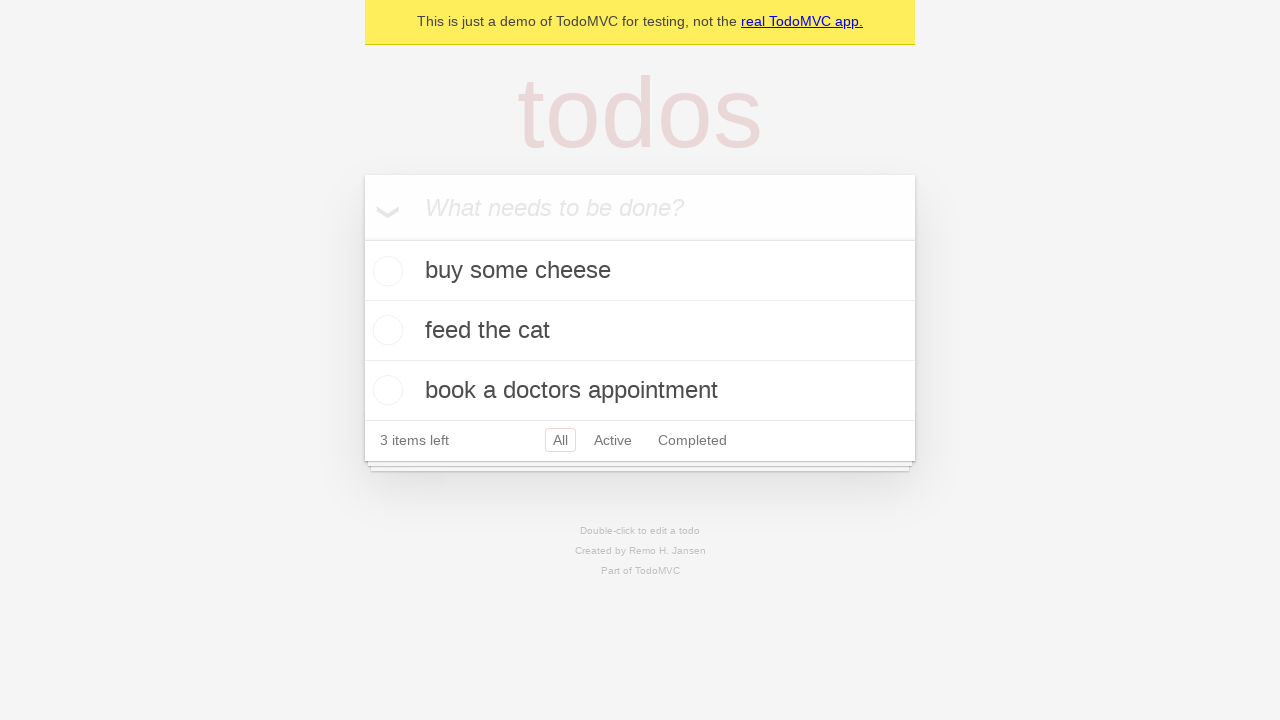

Checked 'Mark all as complete' toggle to complete all items at (362, 238) on internal:label="Mark all as complete"i
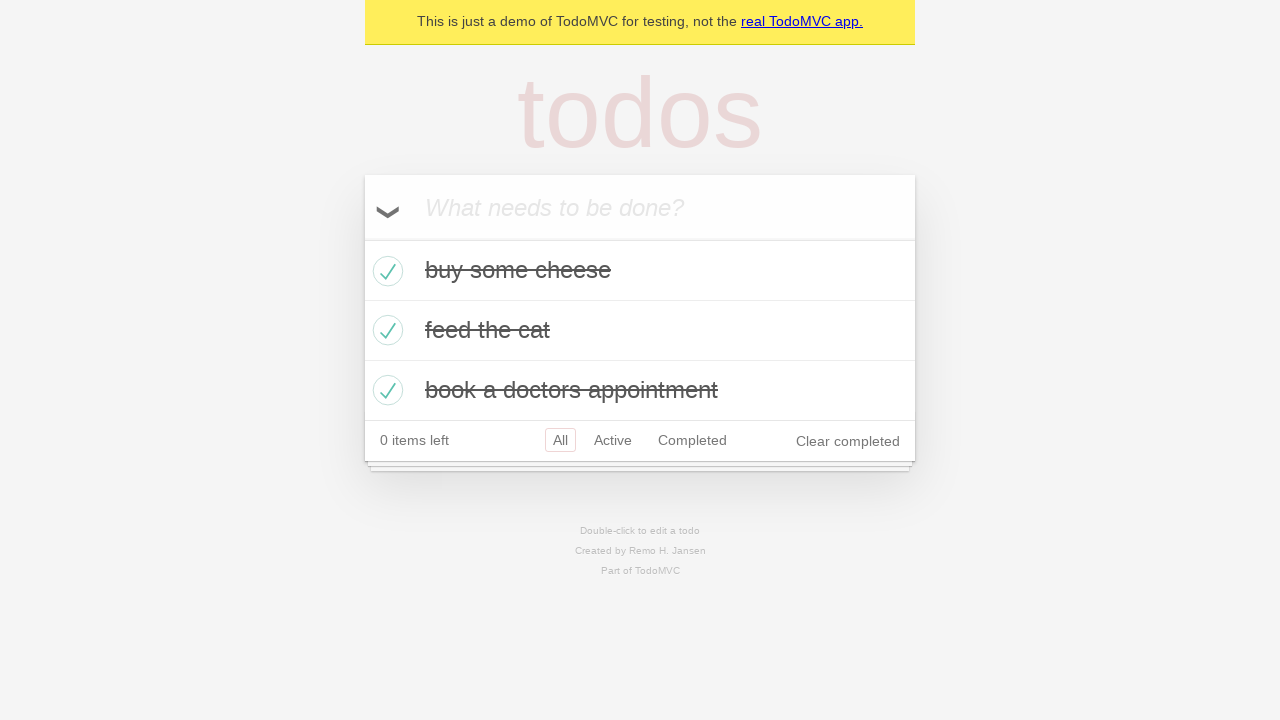

Unchecked 'Mark all as complete' toggle to clear complete state of all items at (362, 238) on internal:label="Mark all as complete"i
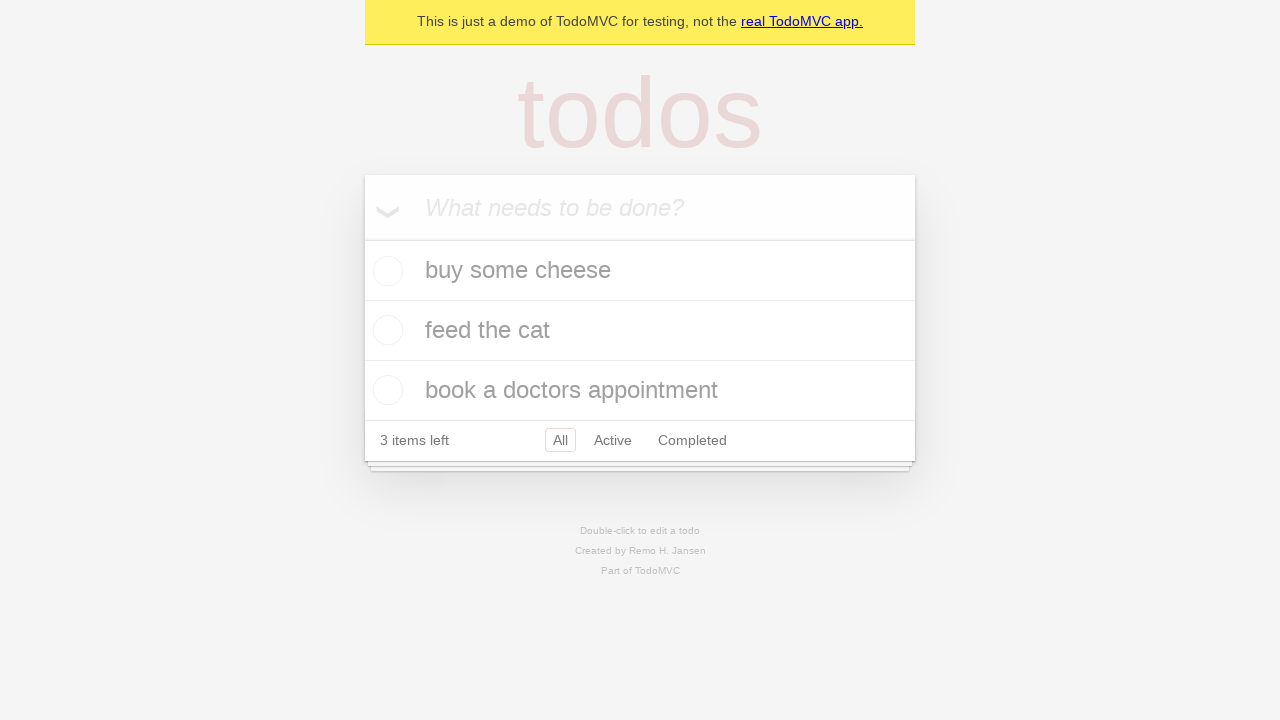

Waited for todo items to be visible after unchecking toggle
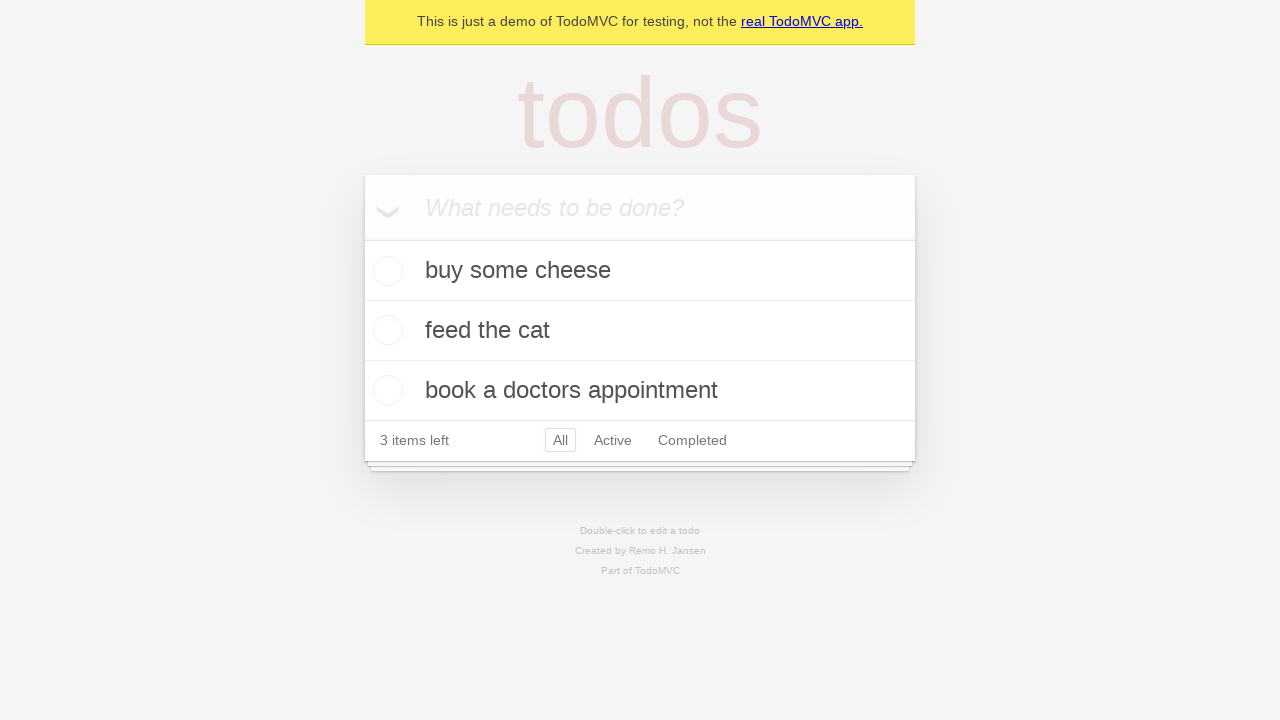

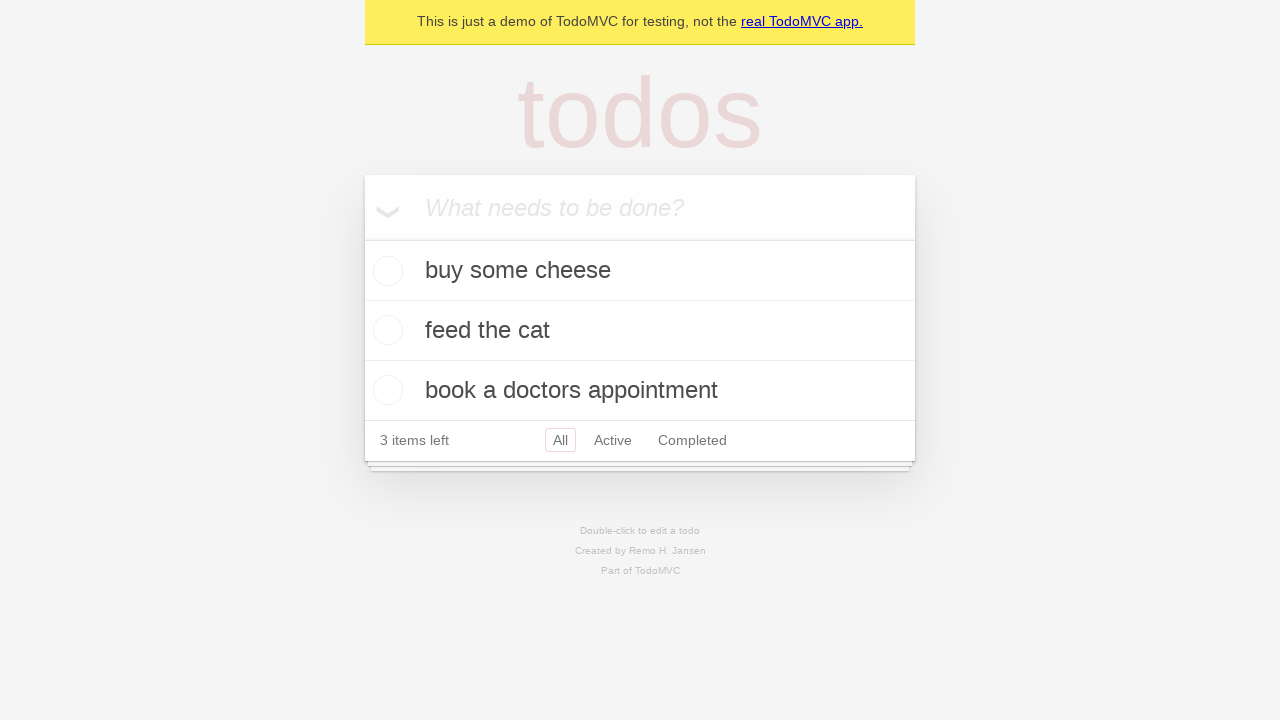